Tests file download functionality by navigating to a download page, clicking the first download link, and verifying that a file is downloaded to the specified directory.

Starting URL: http://the-internet.herokuapp.com/download

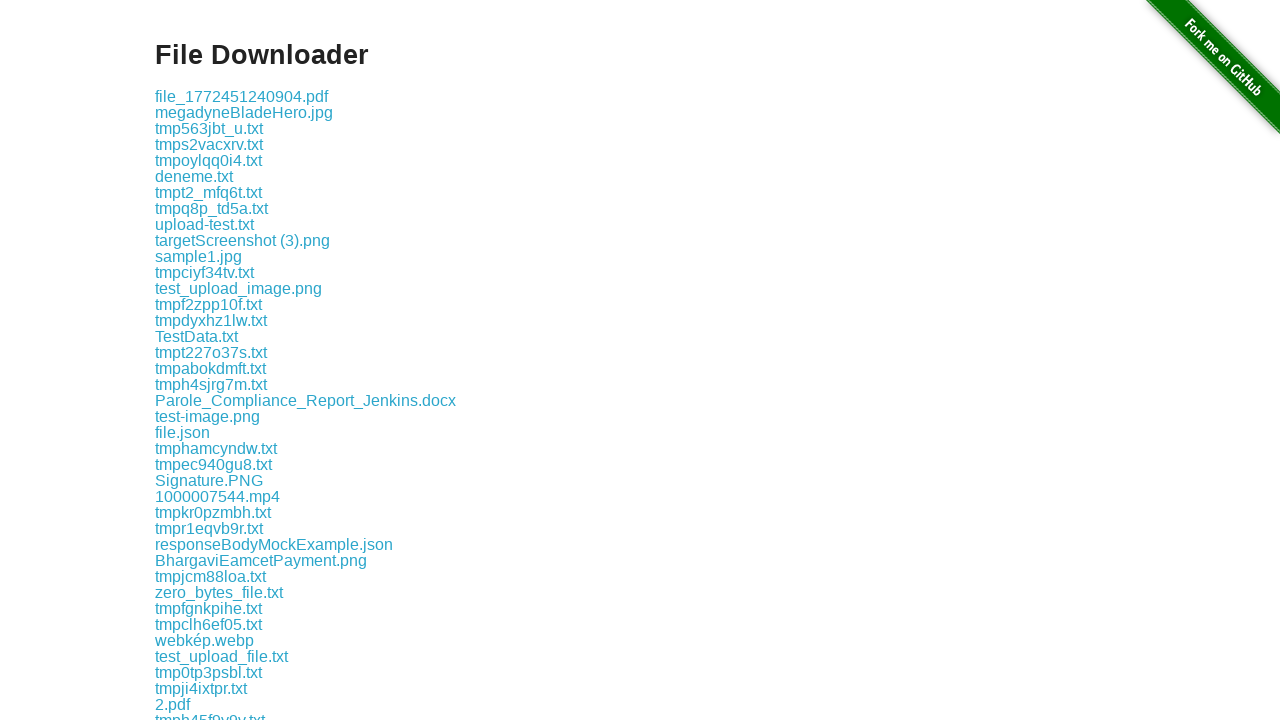

Clicked the first download link at (242, 96) on .example a >> nth=0
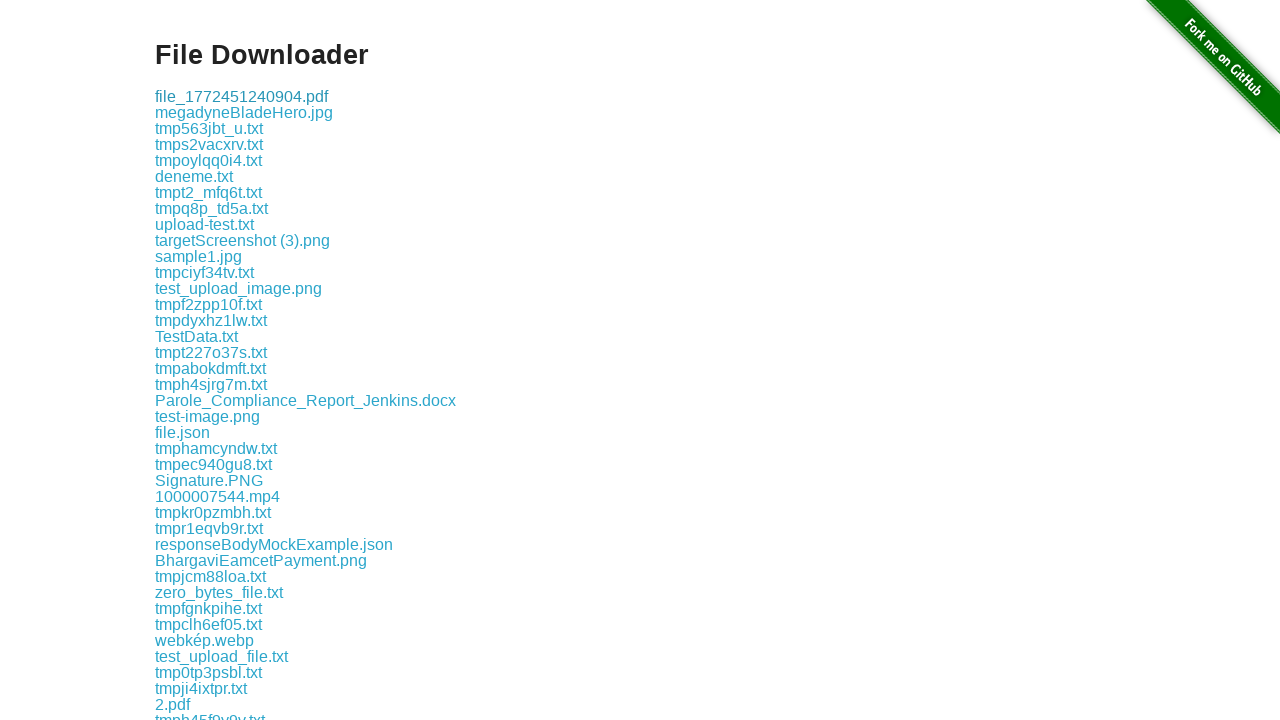

Waited 2 seconds for file download to complete
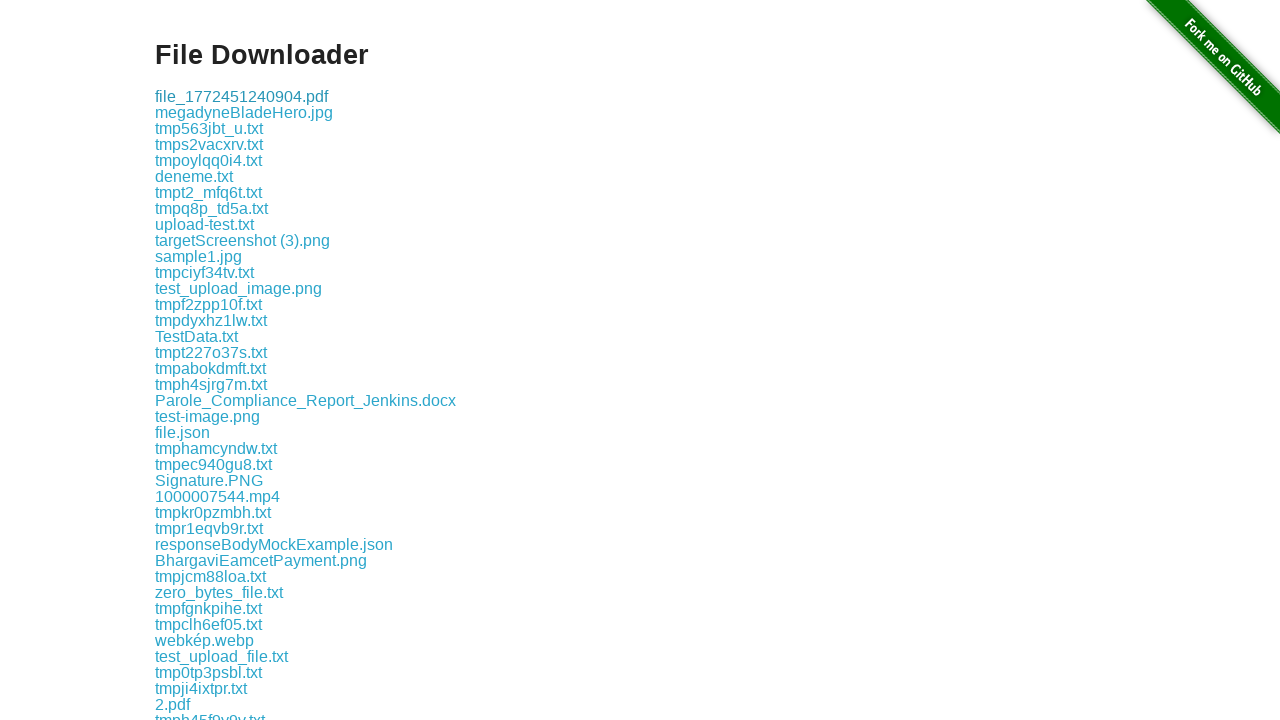

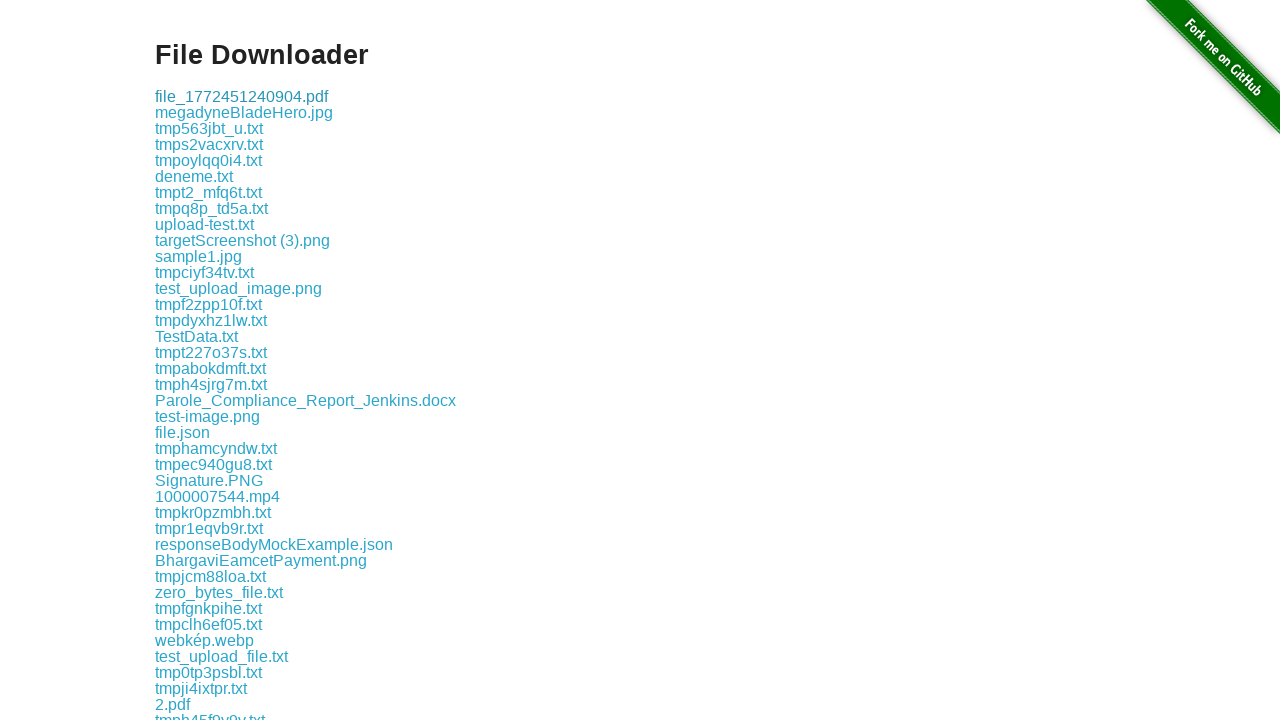